Tests a student registration form by filling in personal details (name, email, gender, phone, date of birth, subjects, hobbies, address, state/city) and verifying the submitted data appears correctly in a confirmation modal.

Starting URL: https://demoqa.com/automation-practice-form

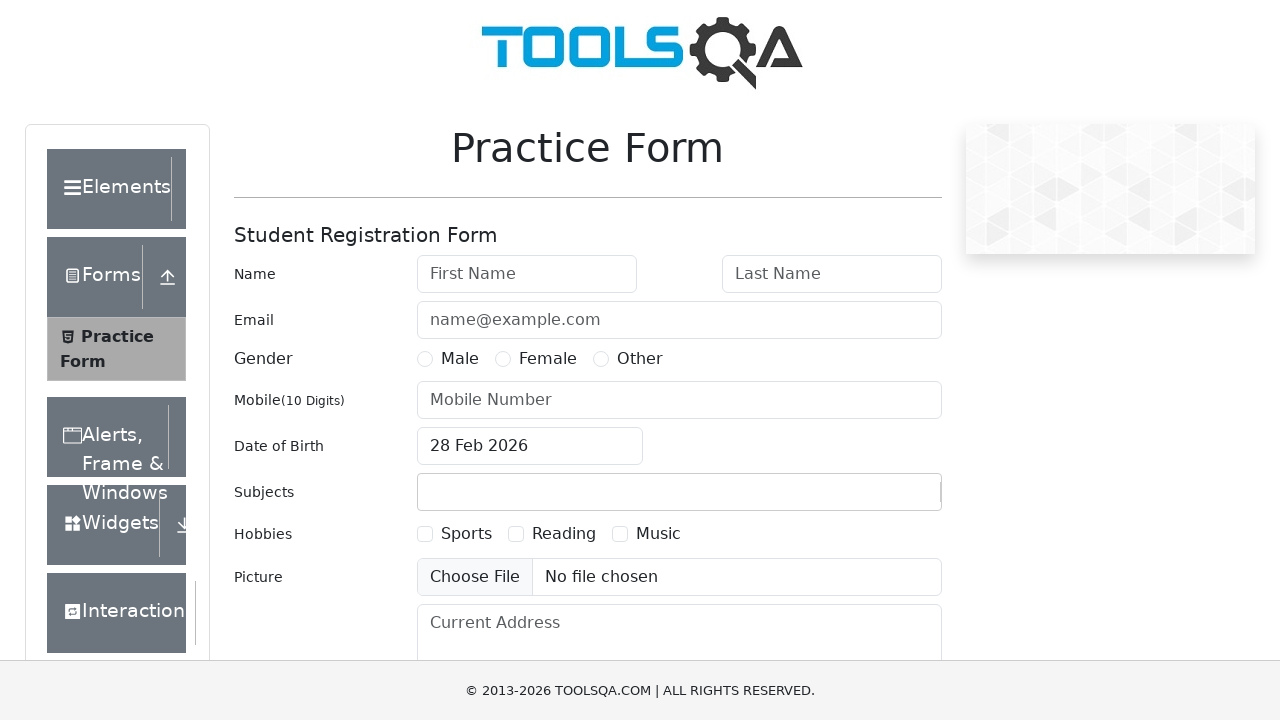

Filled first name field with 'Ivan' on #firstName
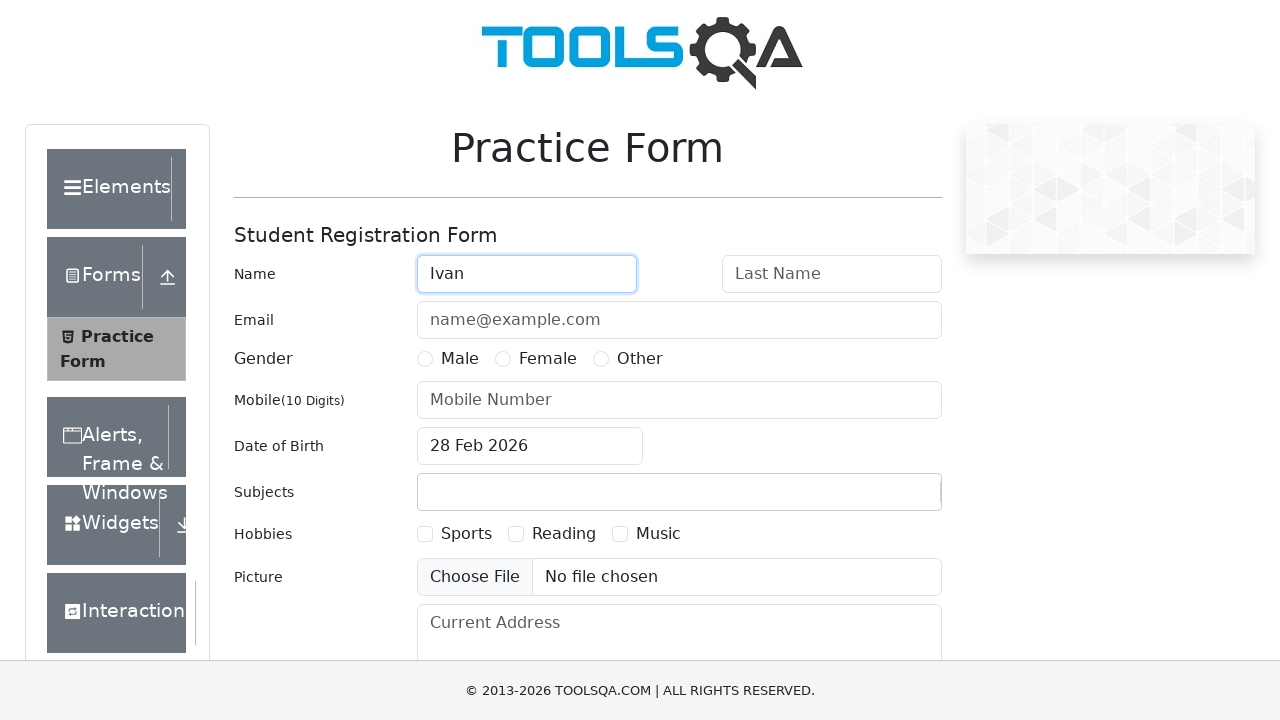

Filled last name field with 'Ivanov' on #lastName
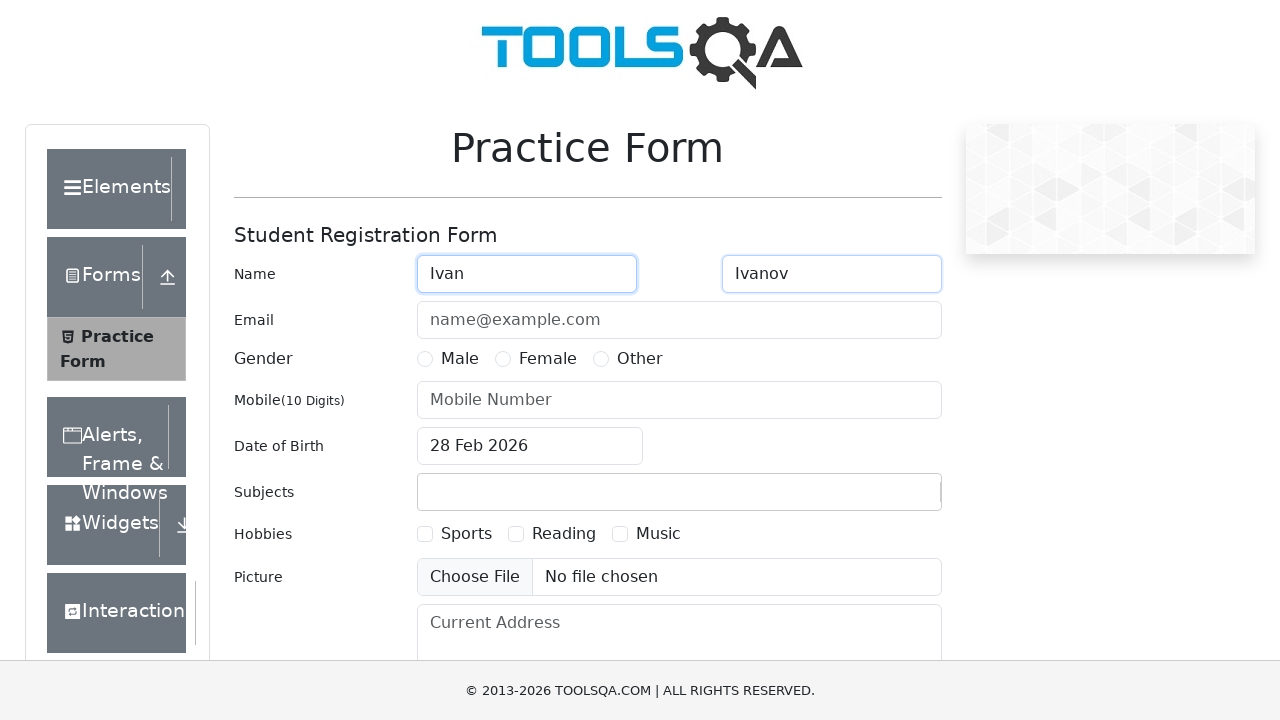

Filled email field with 'email@email.com' on #userEmail
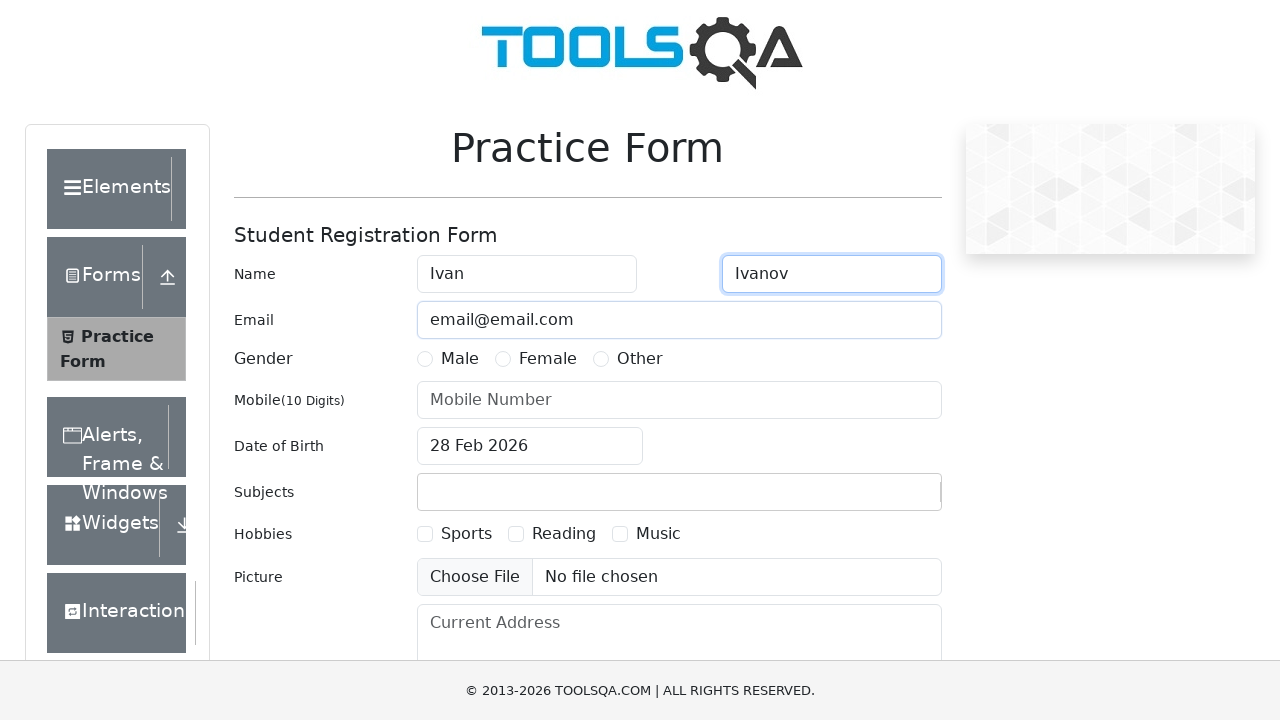

Selected Male gender at (460, 359) on label[for='gender-radio-1']
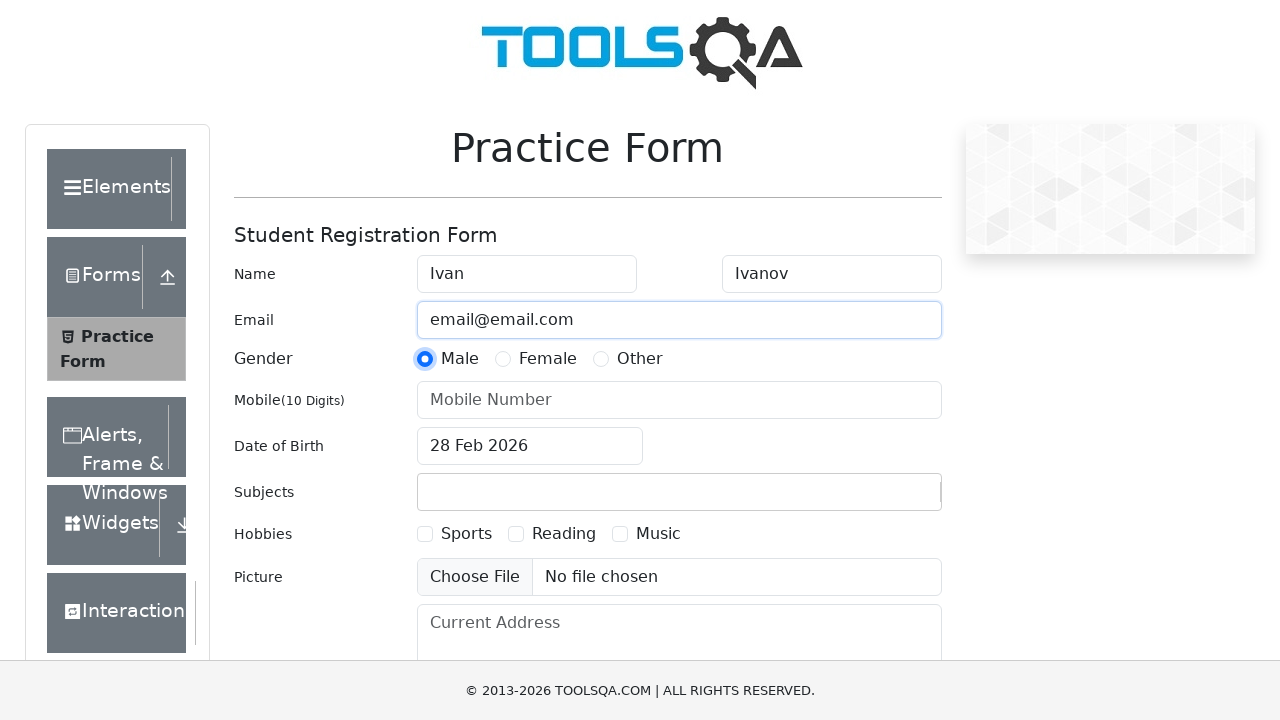

Filled mobile number with '9374364782' on #userNumber
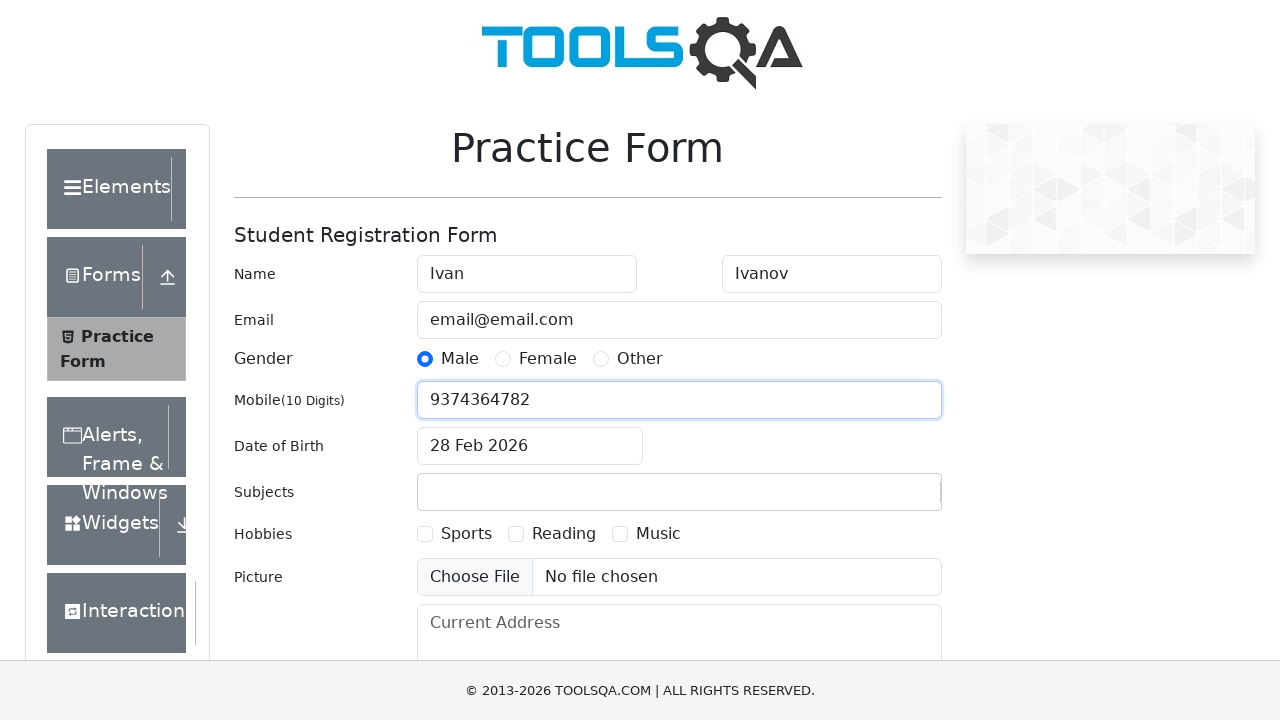

Opened date of birth picker at (530, 446) on #dateOfBirthInput
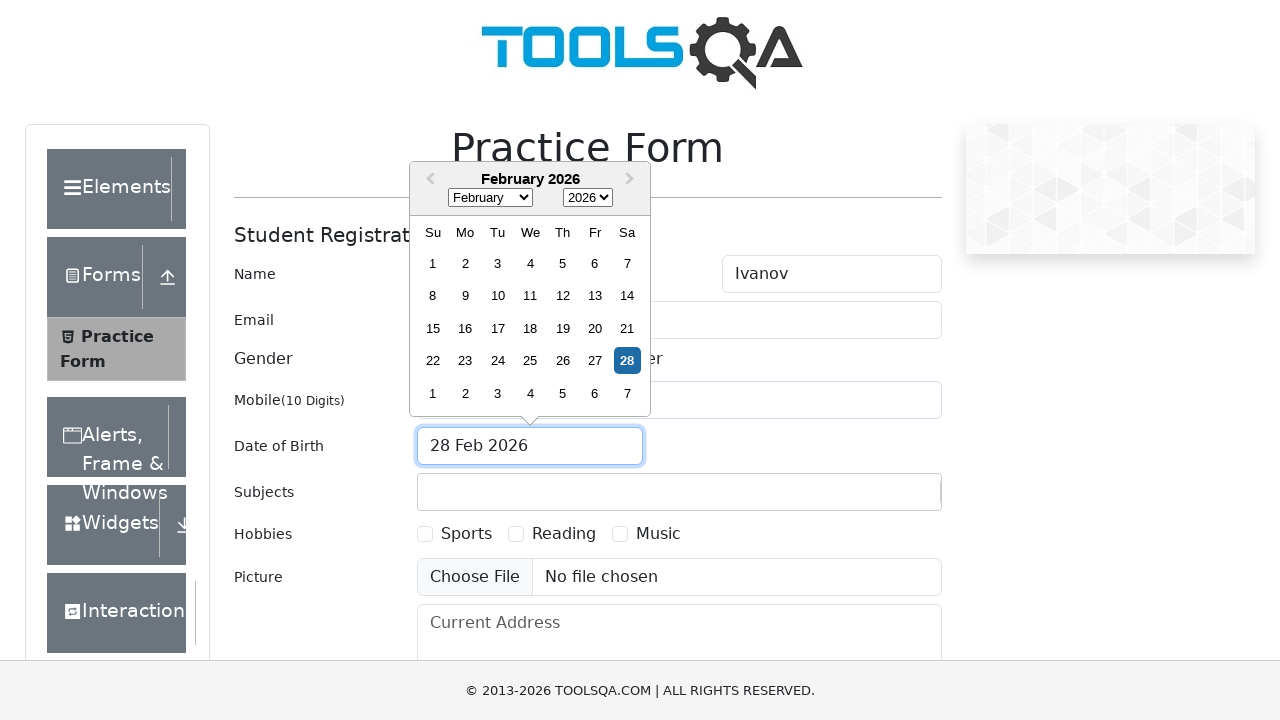

Clicked month dropdown in date picker at (490, 198) on div[class*='react-datepicker__month-dropdown-container']
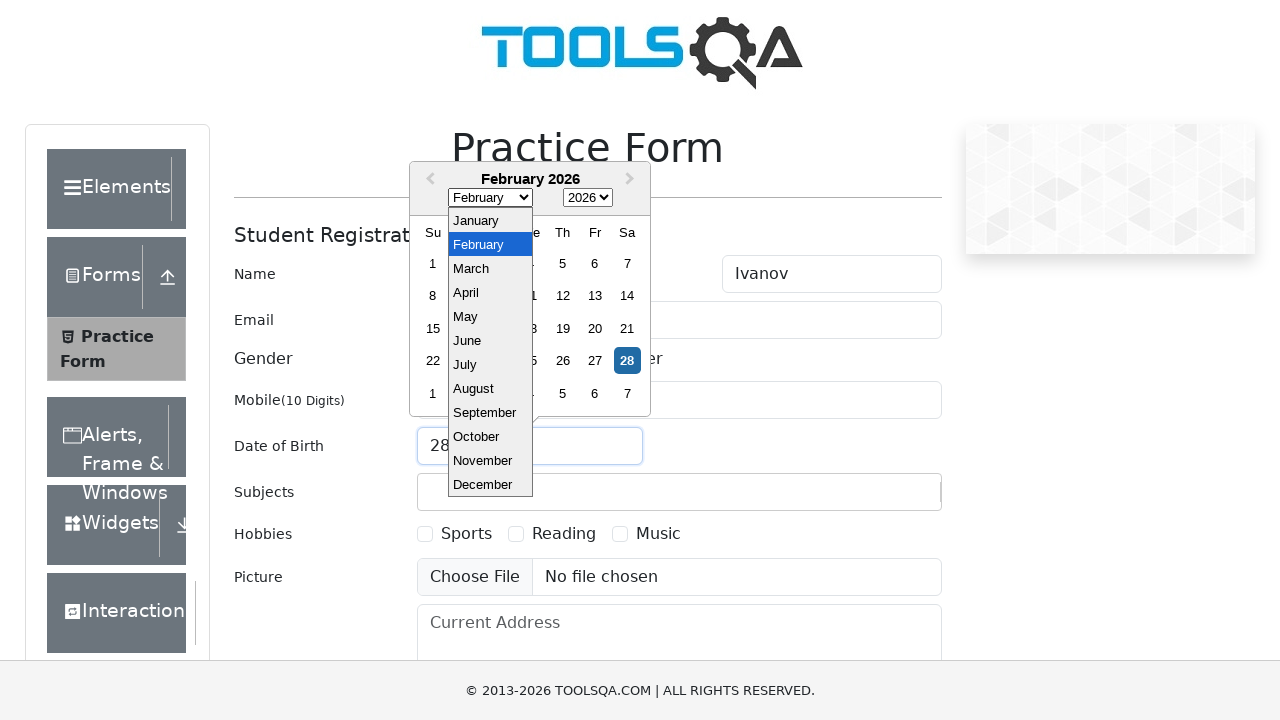

Selected May (month 4) from month dropdown on select.react-datepicker__month-select
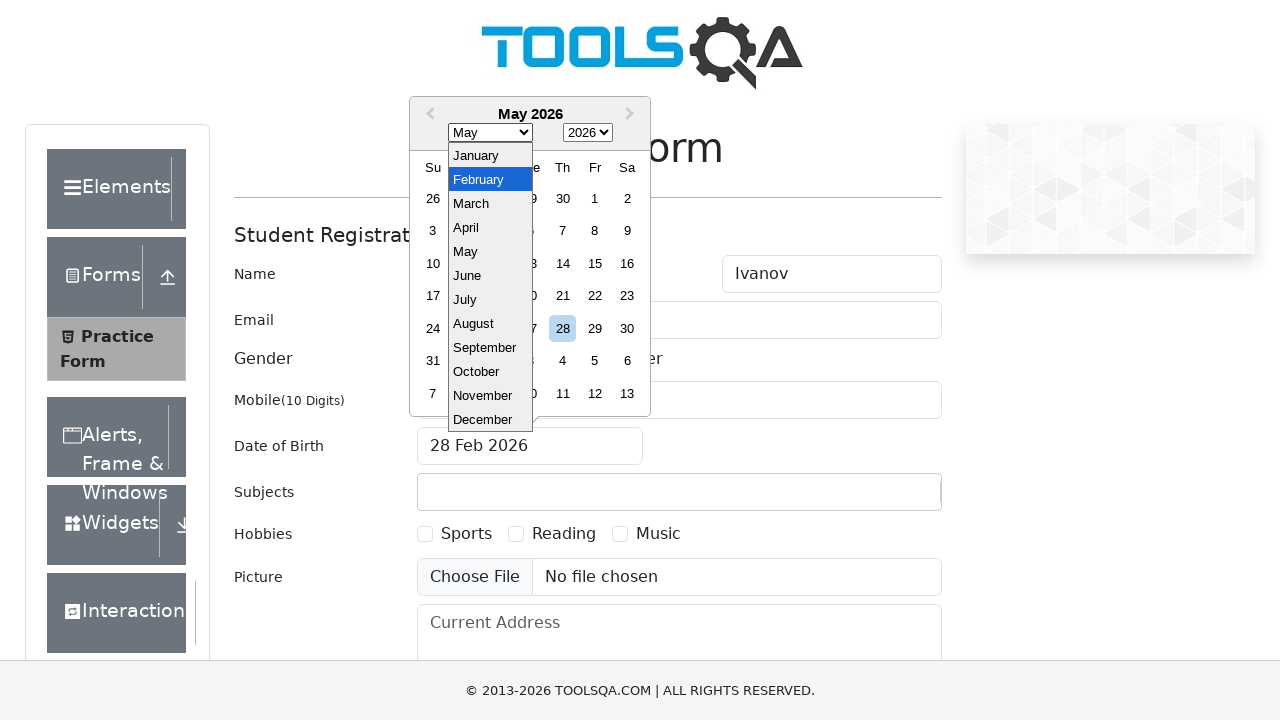

Clicked year dropdown in date picker at (588, 133) on div[class*='react-datepicker__year-dropdown-container']
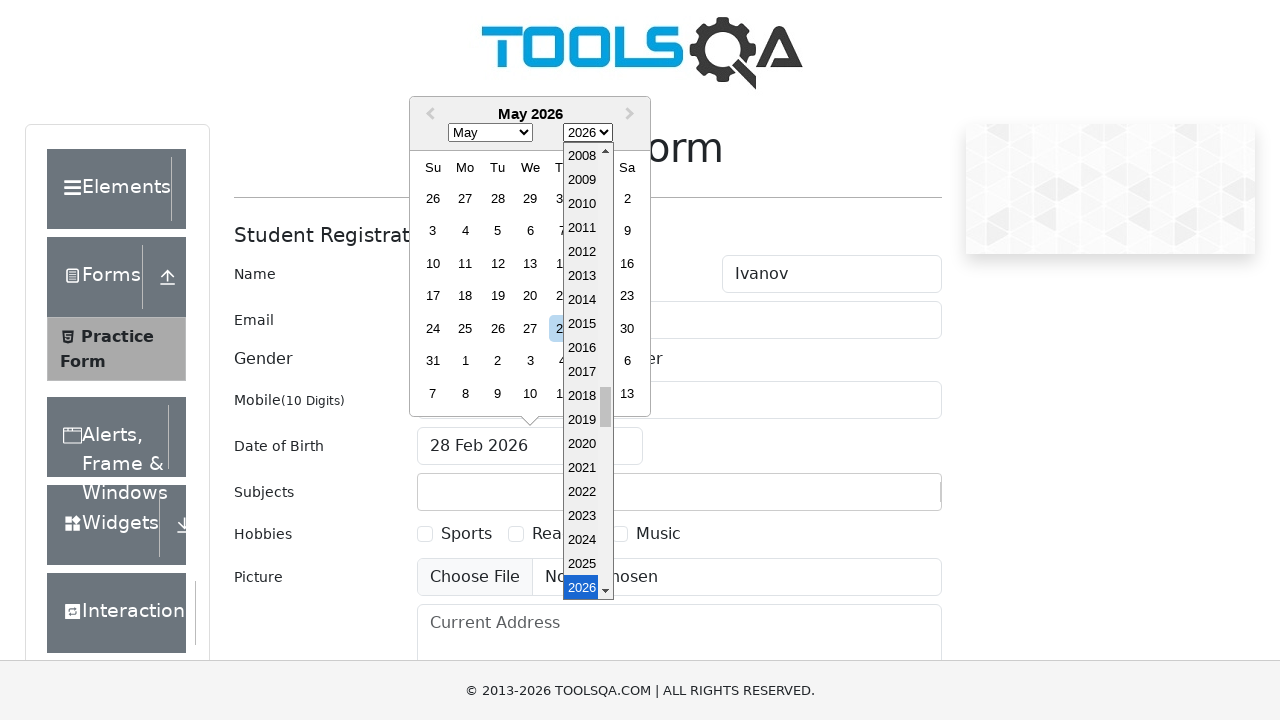

Selected 1993 from year dropdown on select.react-datepicker__year-select
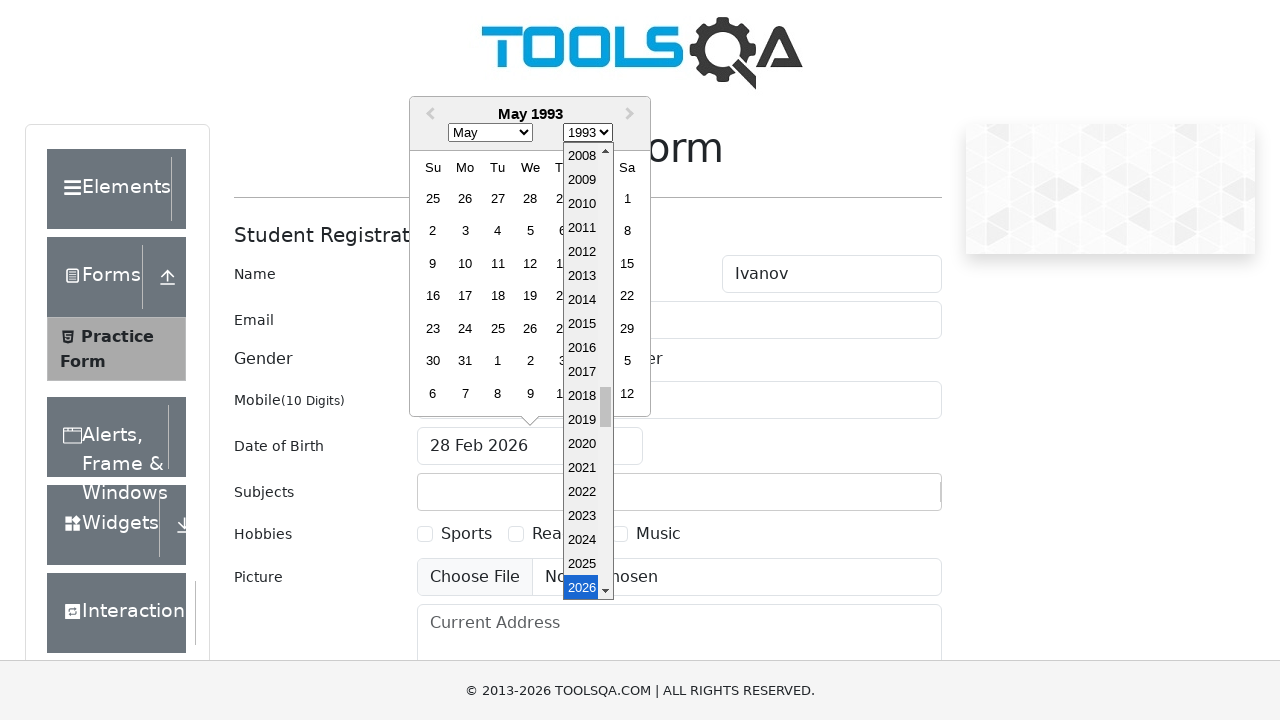

Selected May 29th, 1993 as date of birth at (627, 328) on div[aria-label='Choose Saturday, May 29th, 1993']
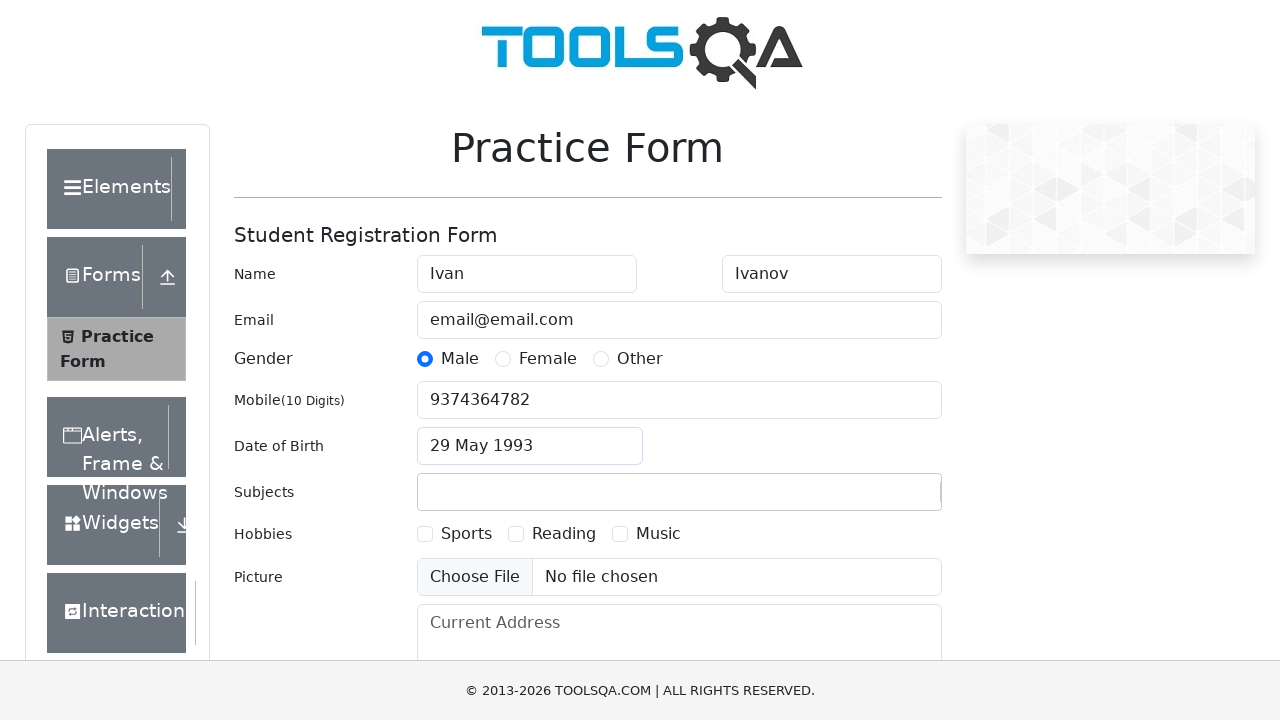

Filled subjects input with 'English' on #subjectsInput
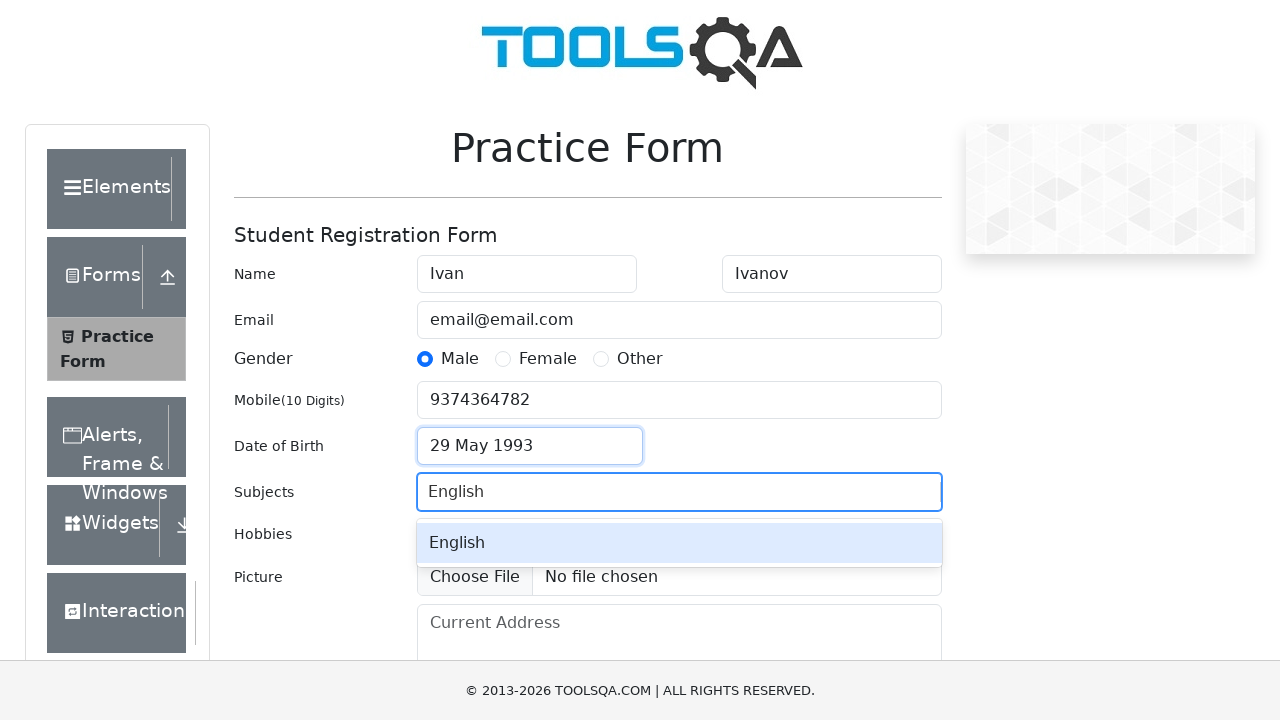

Pressed Enter to select English subject on #subjectsInput
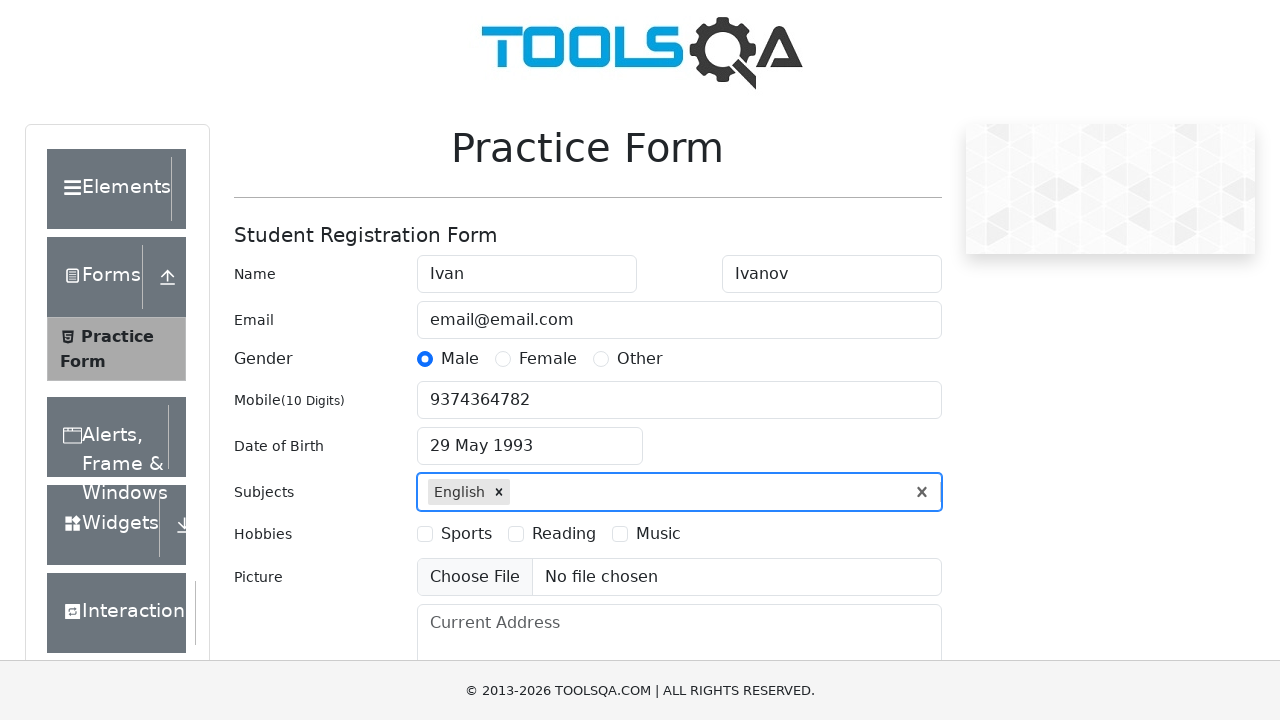

Selected Sports hobby at (466, 534) on label[for='hobbies-checkbox-1']
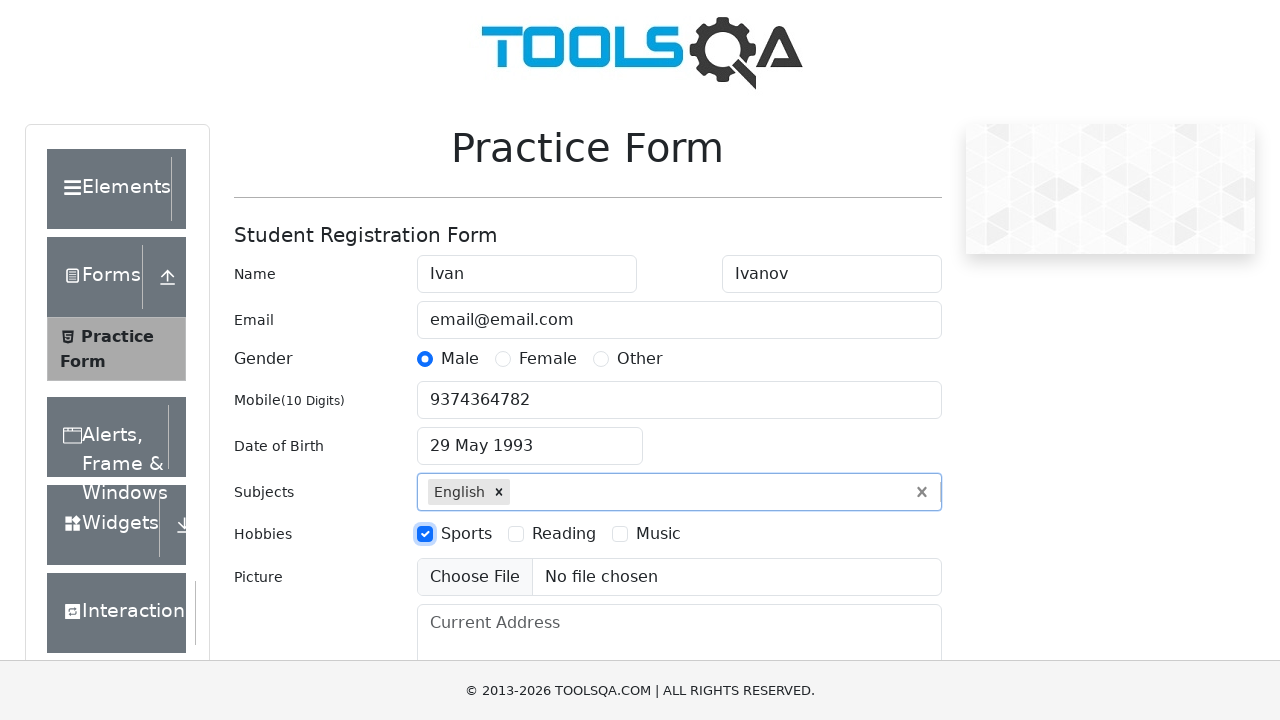

Filled current address with 'My Address Soviet Union' on #currentAddress
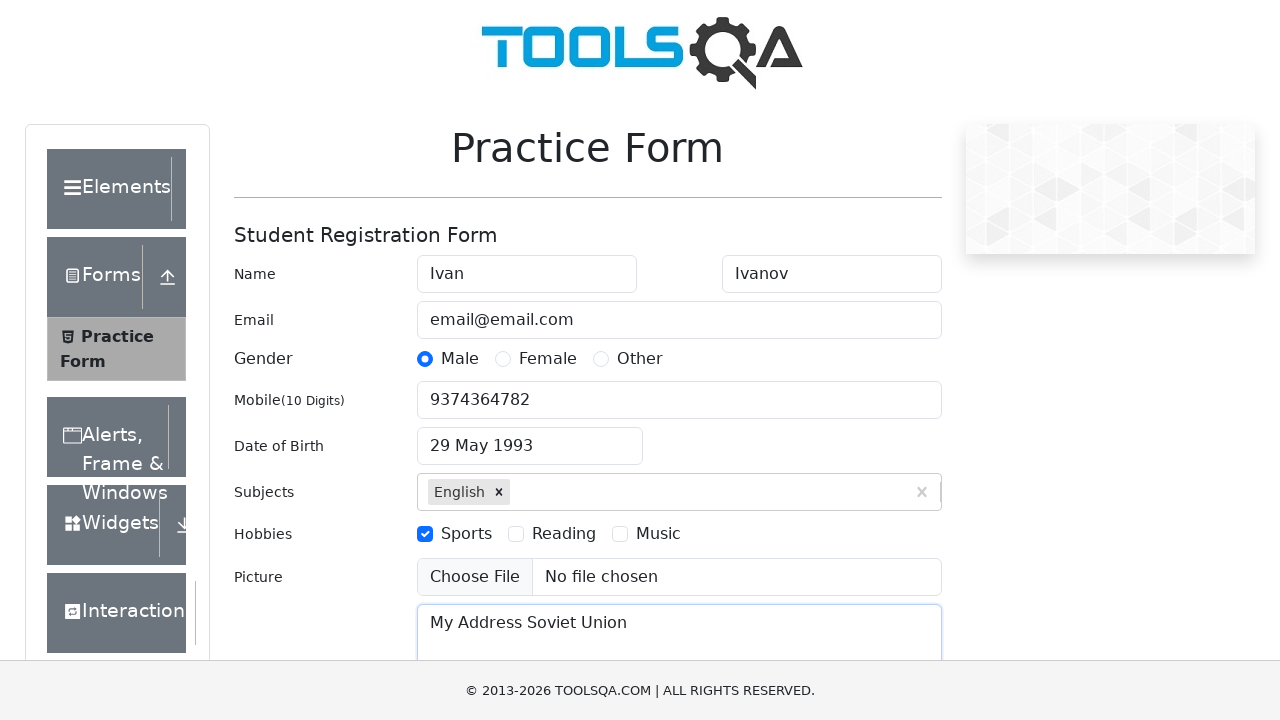

Filled state field with 'Haryana' on #react-select-3-input
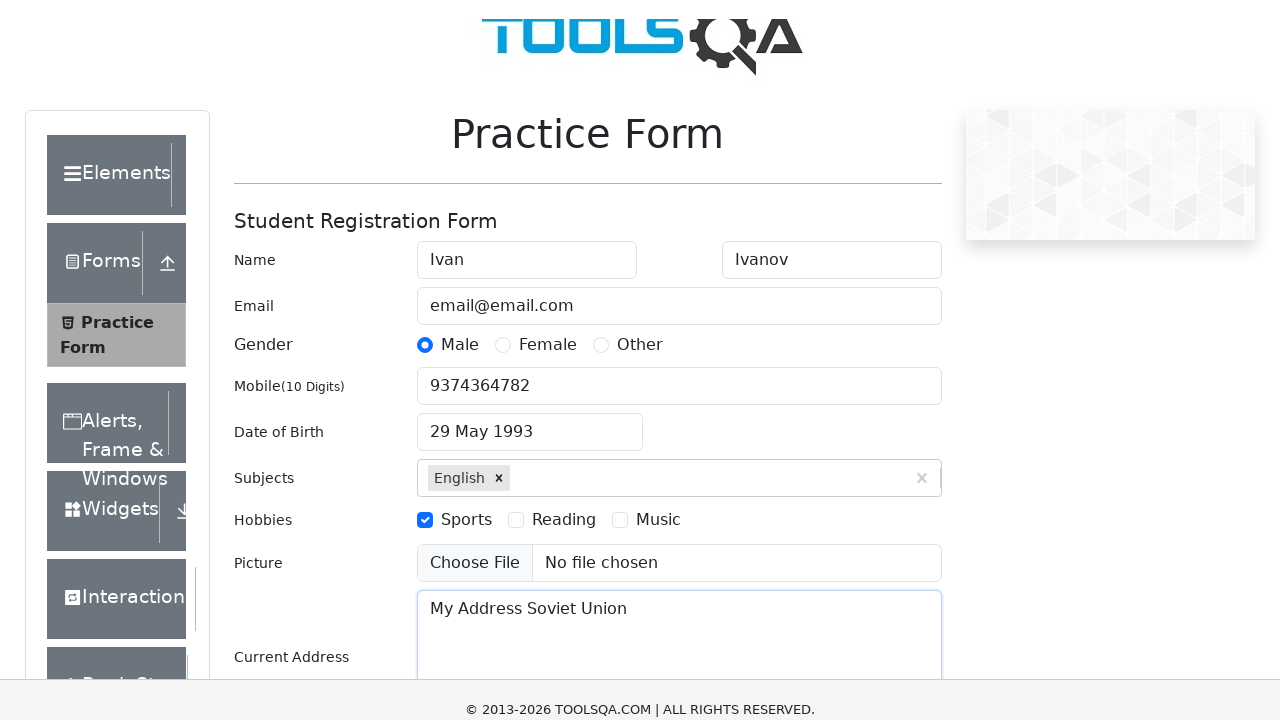

Pressed Enter to select Haryana state on #react-select-3-input
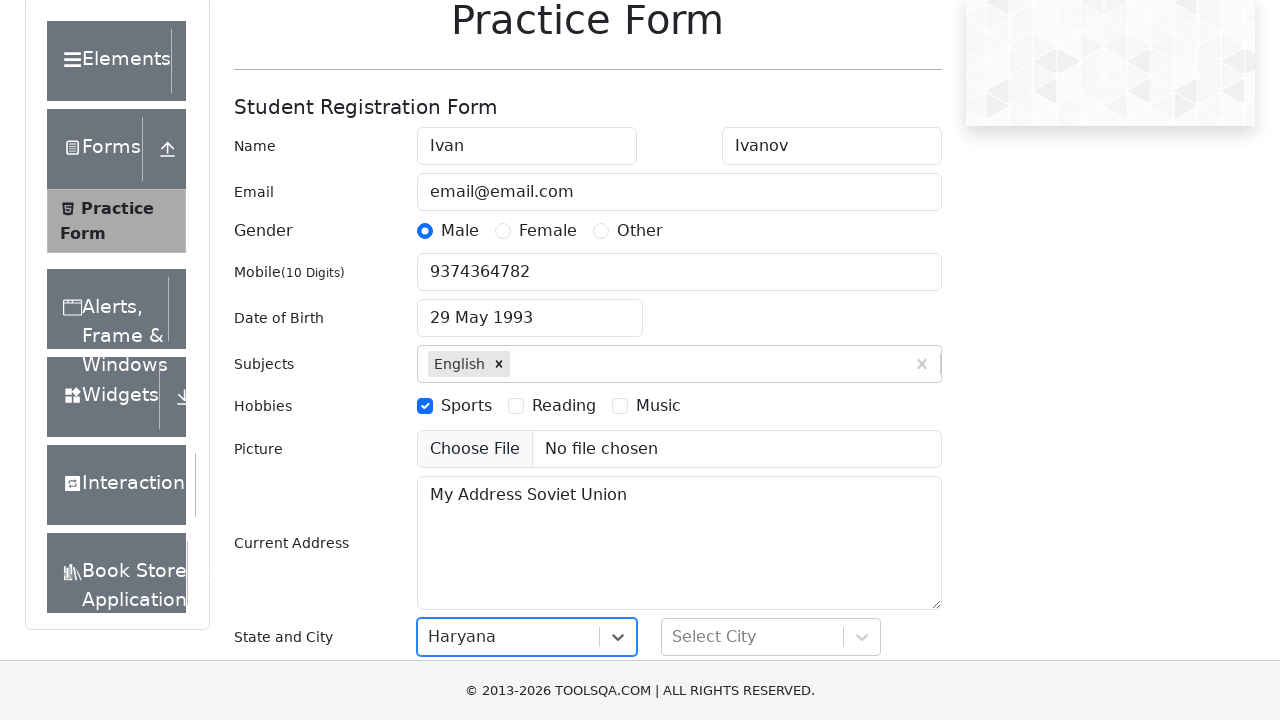

Filled city field with 'Karnal' on #react-select-4-input
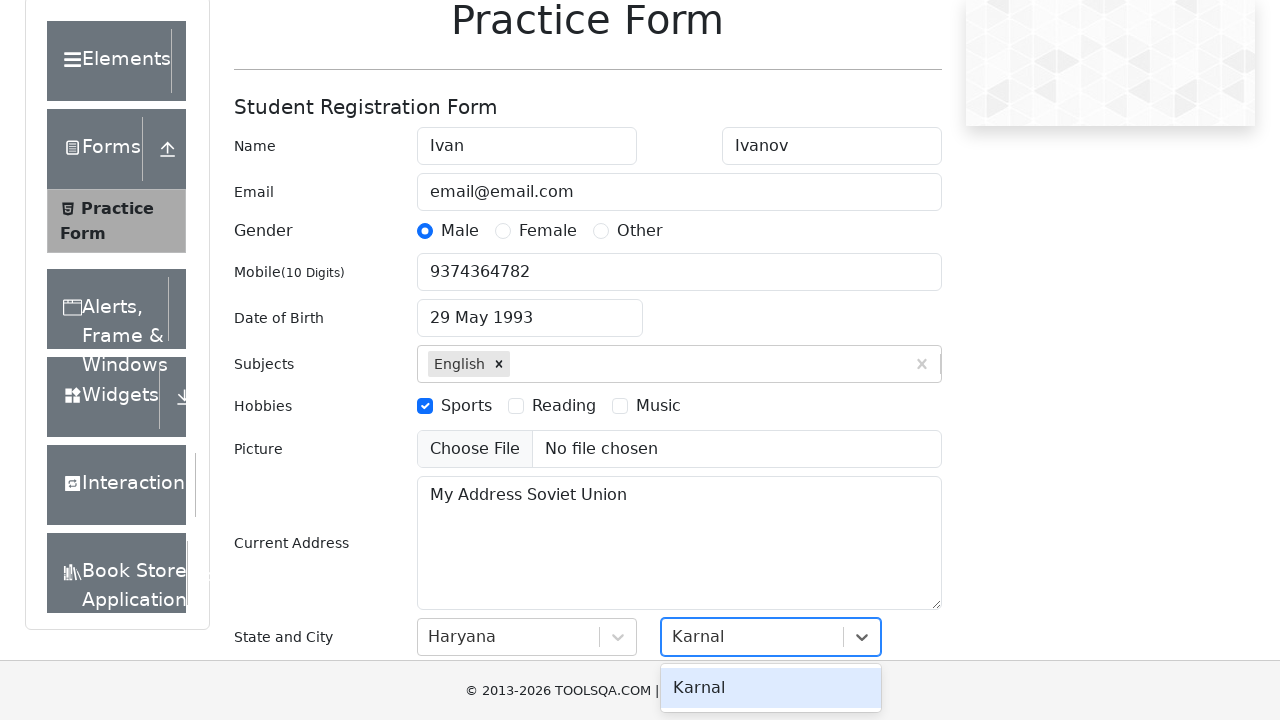

Pressed Enter to select Karnal city on #react-select-4-input
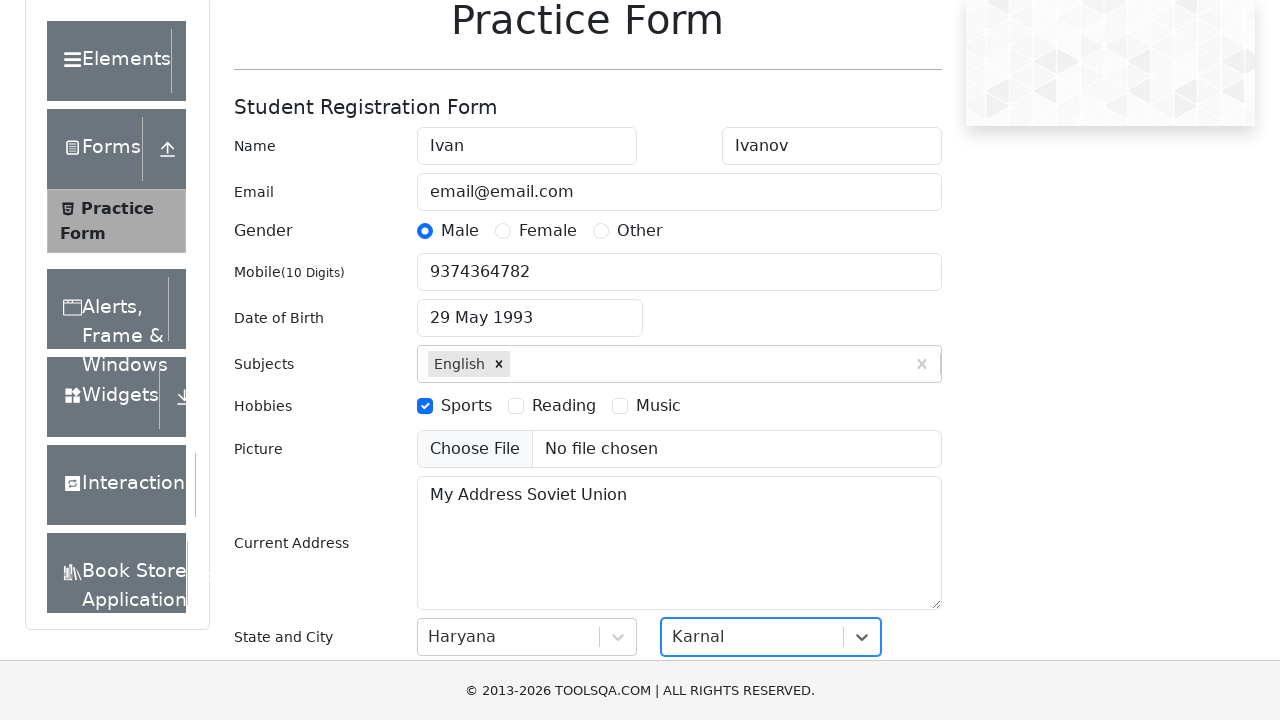

Clicked submit button to submit the form at (885, 499) on #submit
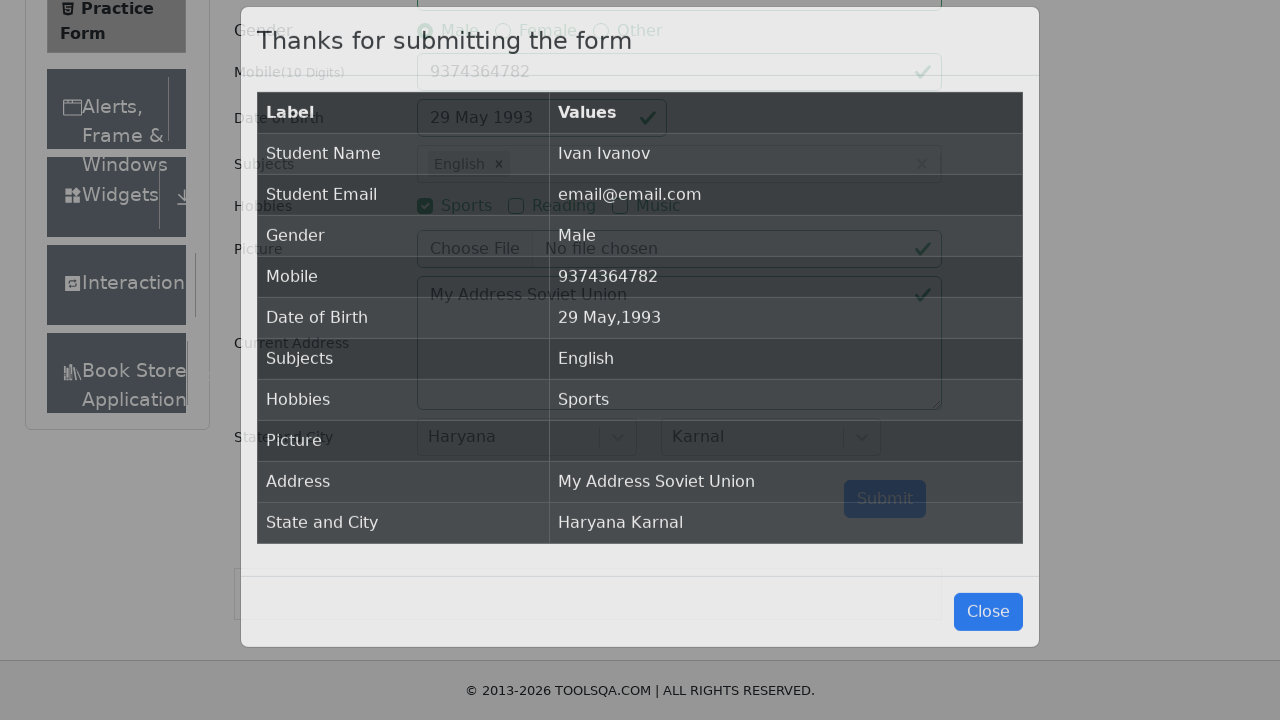

Form submission modal loaded
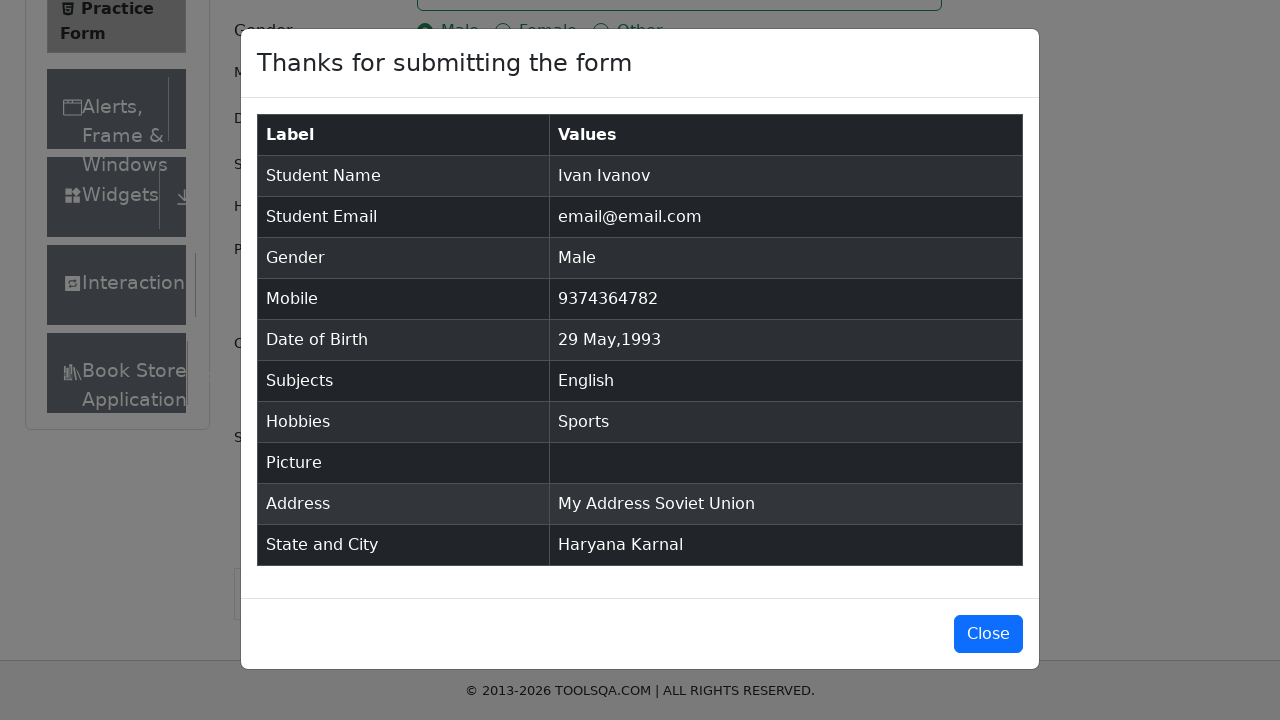

Verified student name 'Ivan Ivanov' in modal
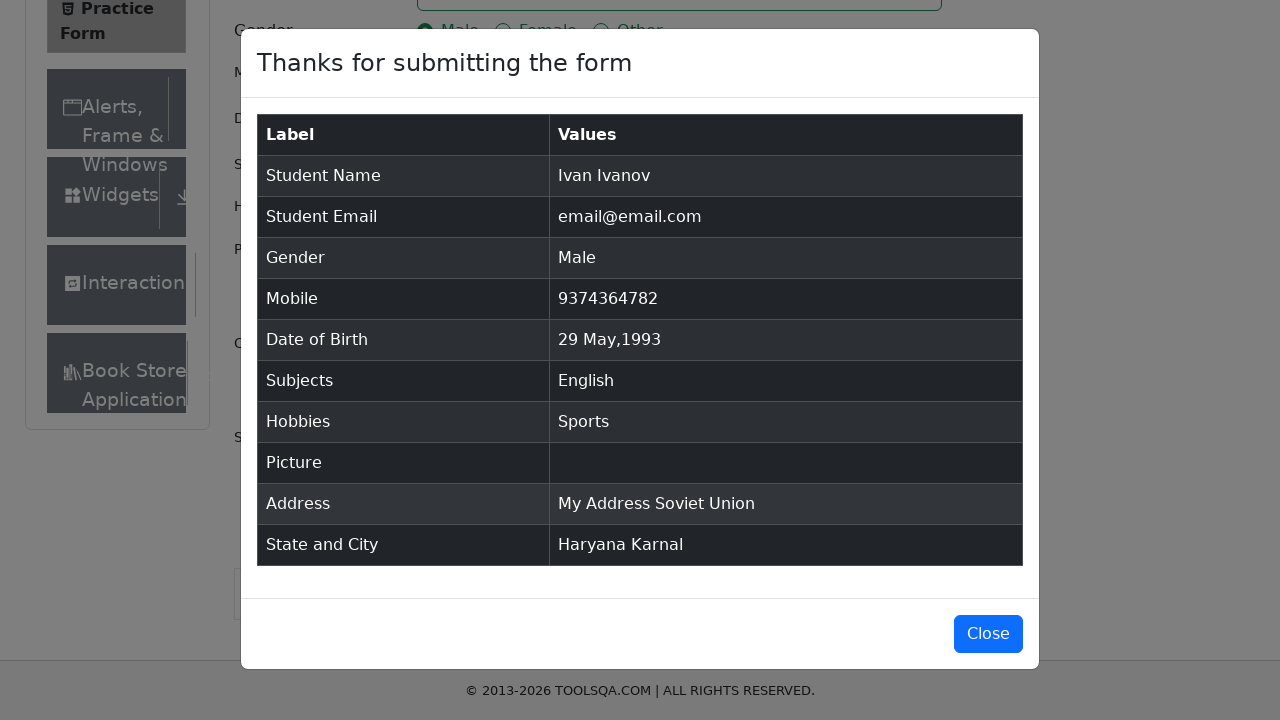

Verified email 'email@email.com' in modal
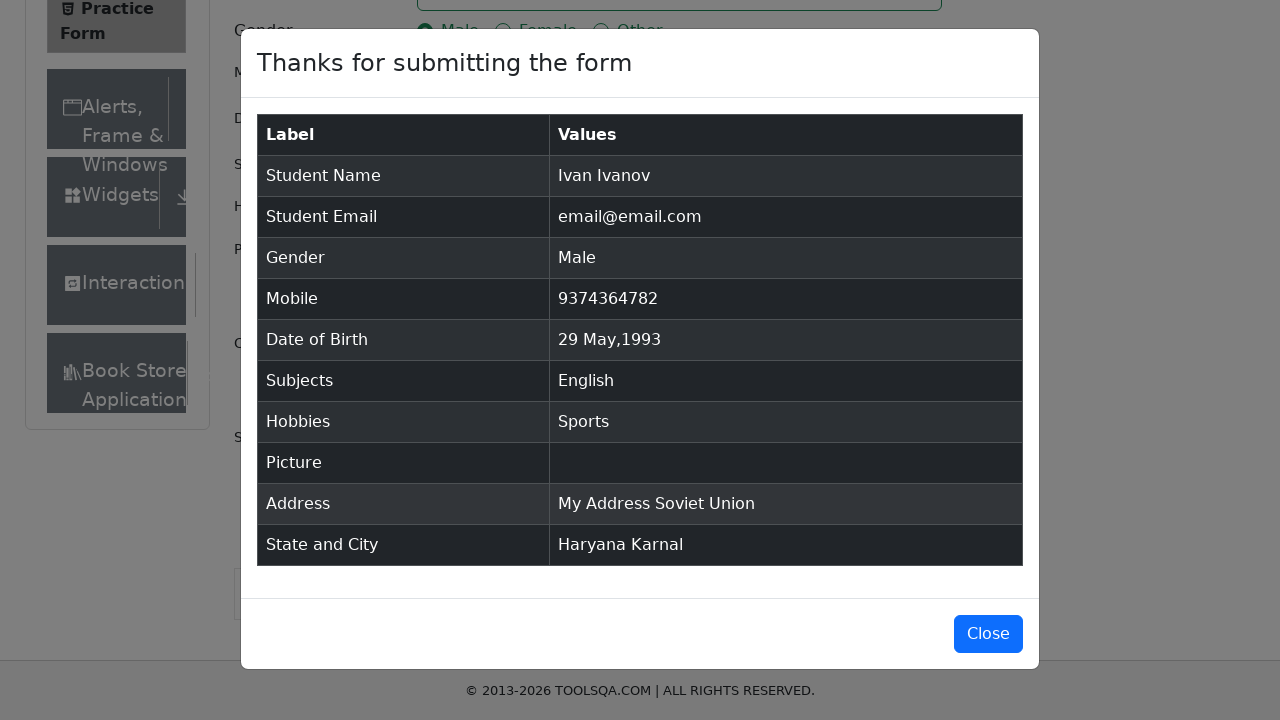

Verified gender 'Male' in modal
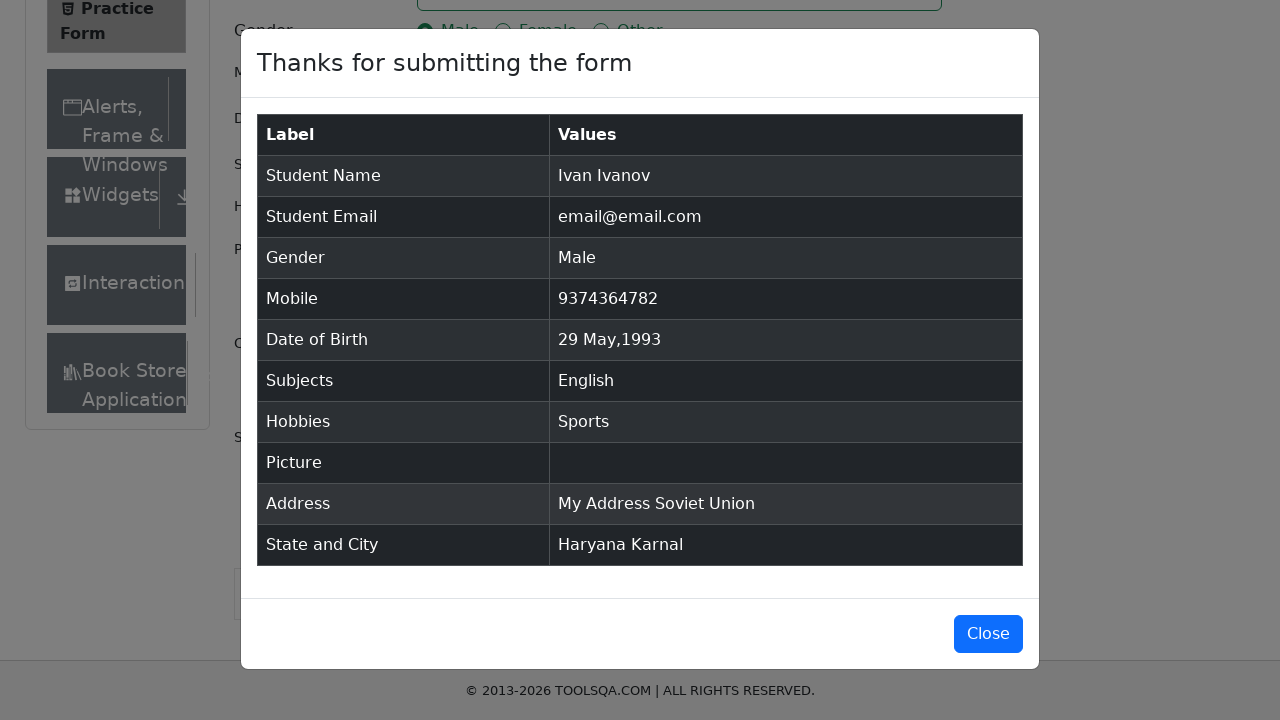

Verified mobile number '9374364782' in modal
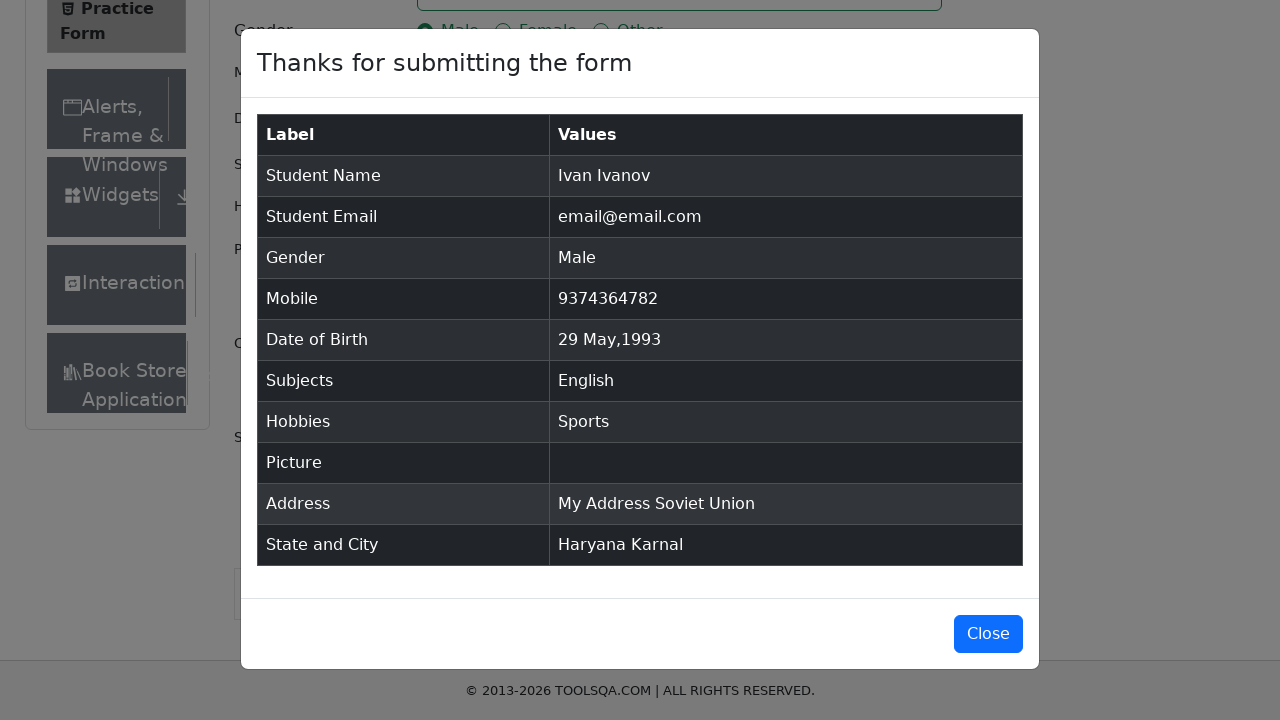

Verified date of birth '29 May,1993' in modal
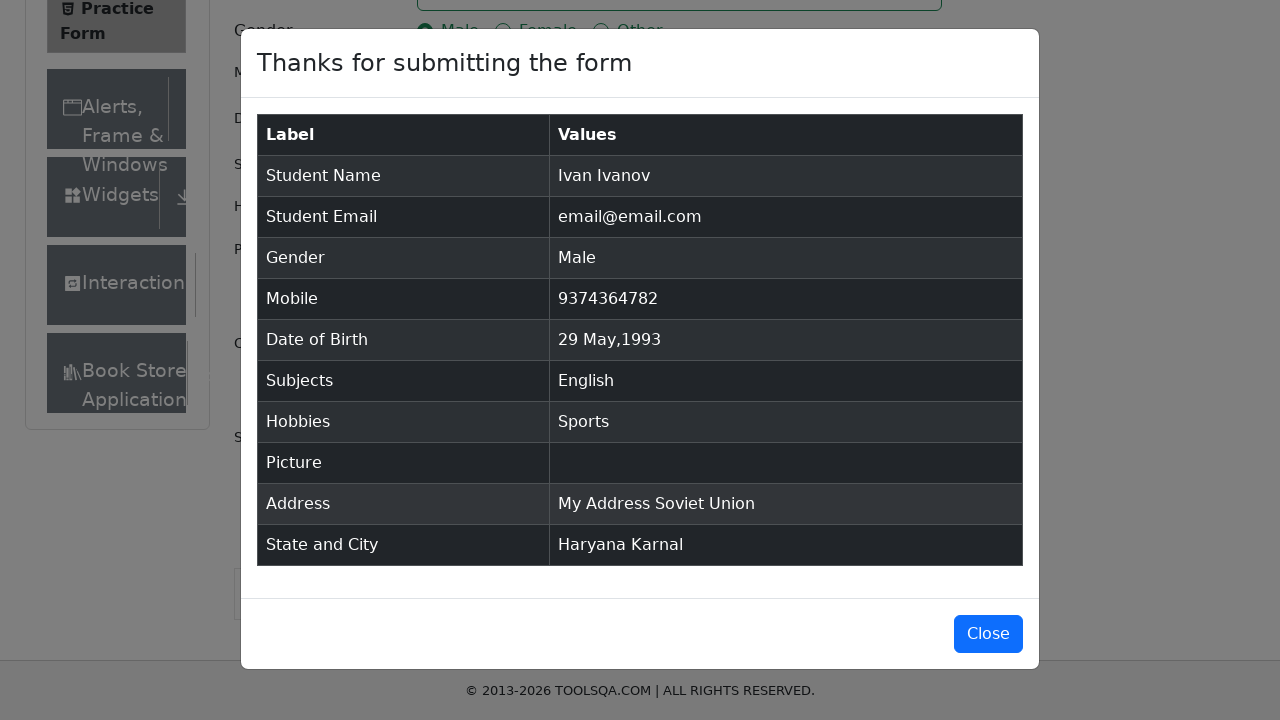

Verified subject 'English' in modal
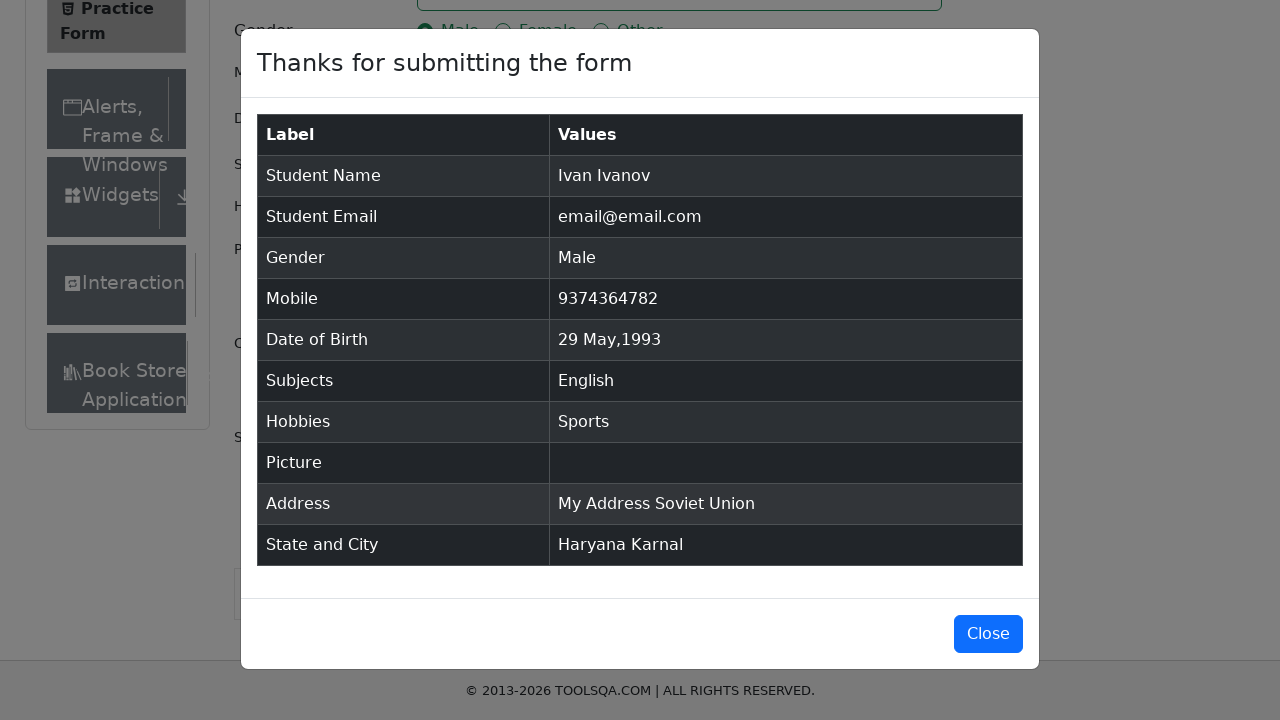

Verified hobby 'Sports' in modal
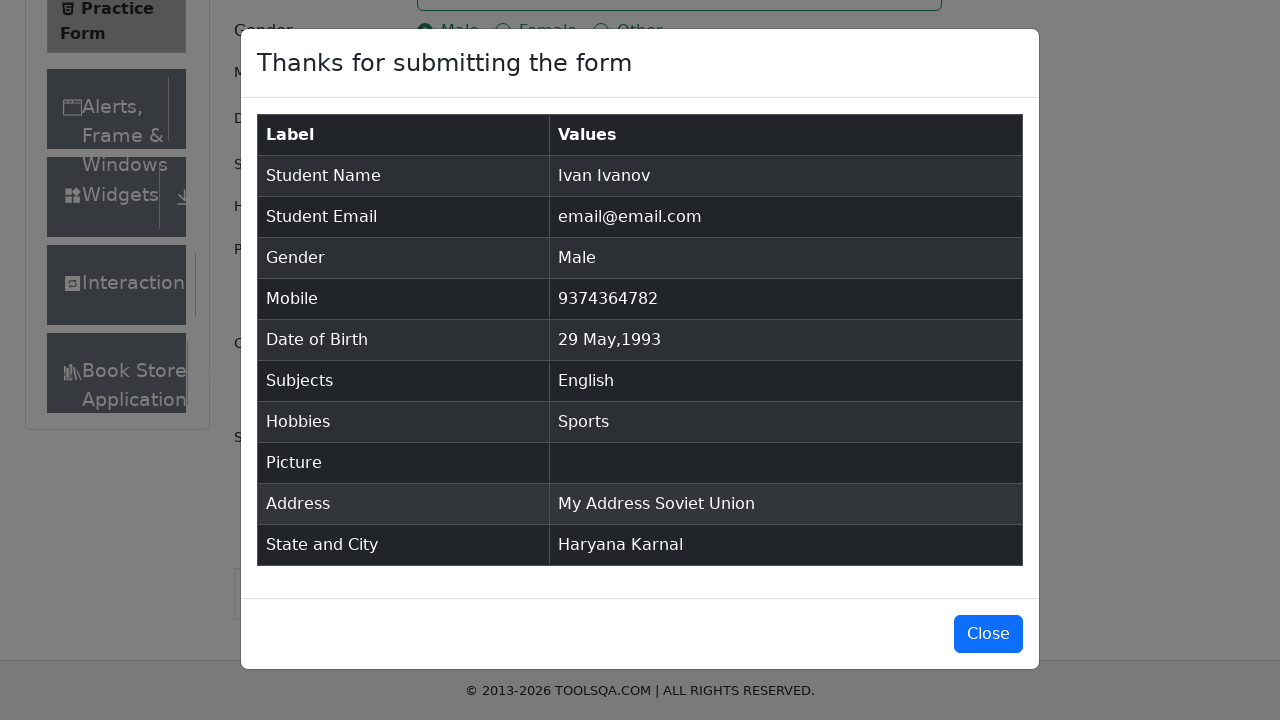

Verified address 'My Address Soviet Union' in modal
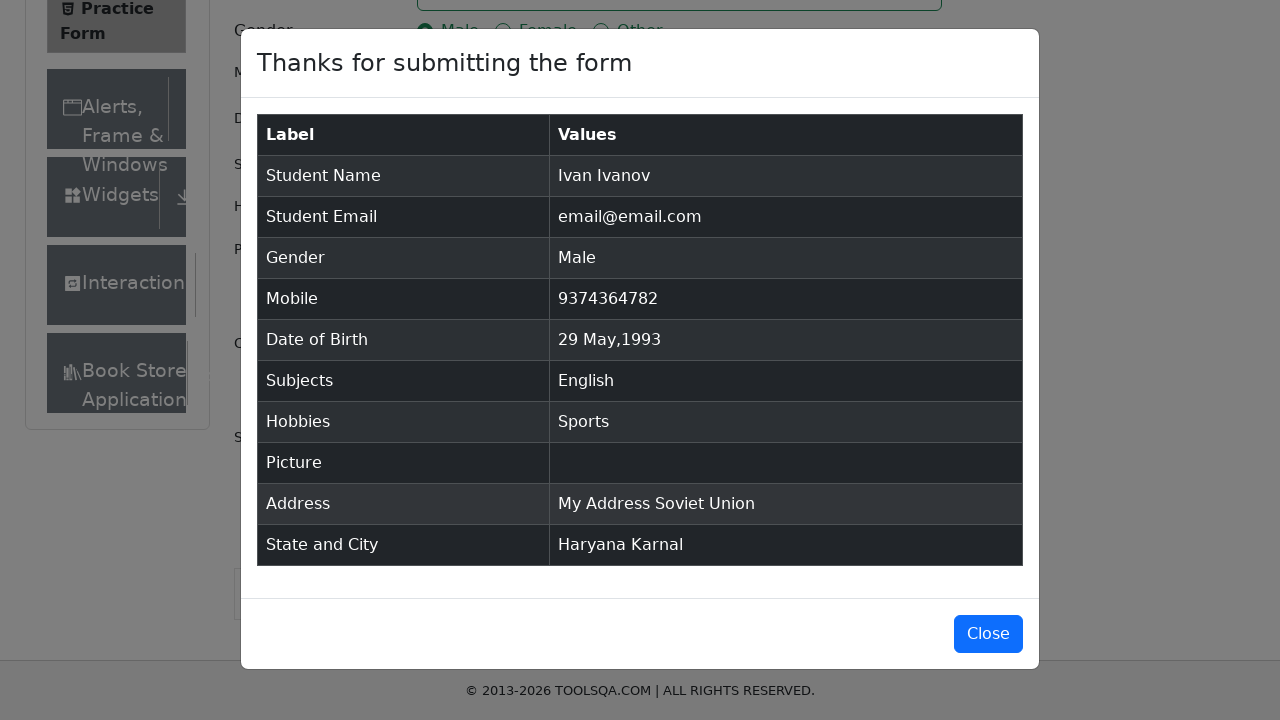

Verified state and city 'Haryana Karnal' in modal
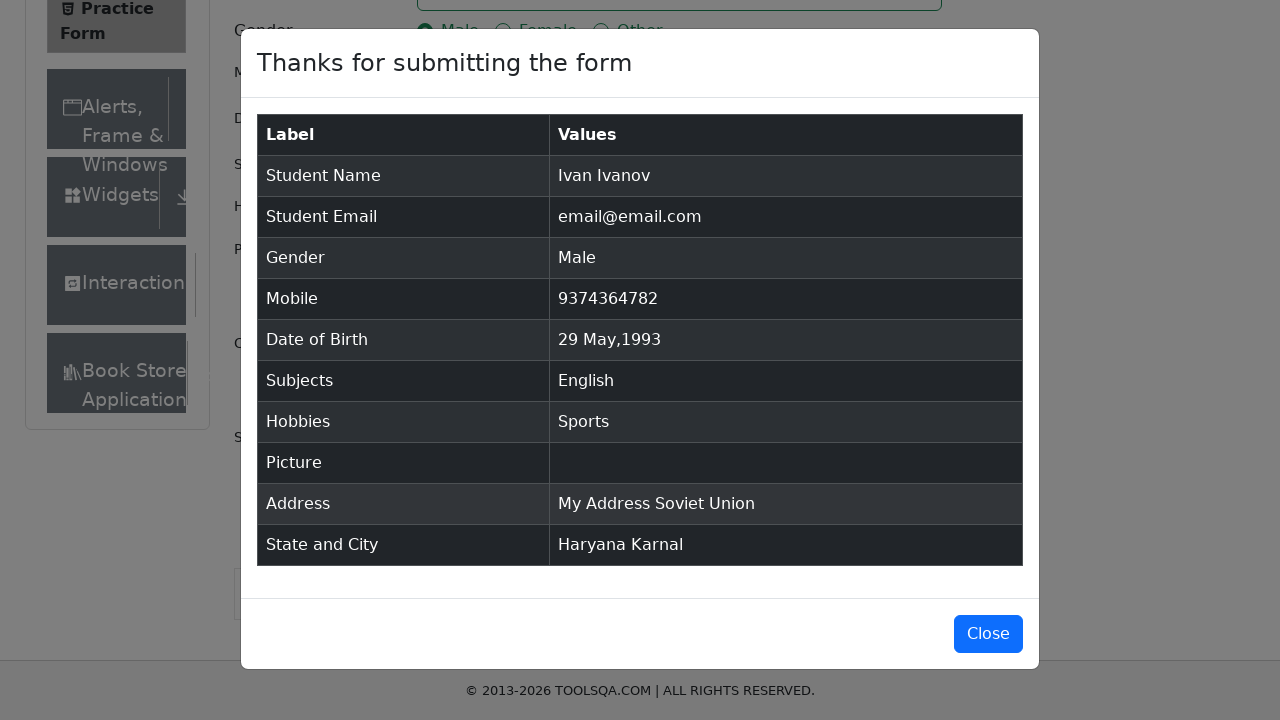

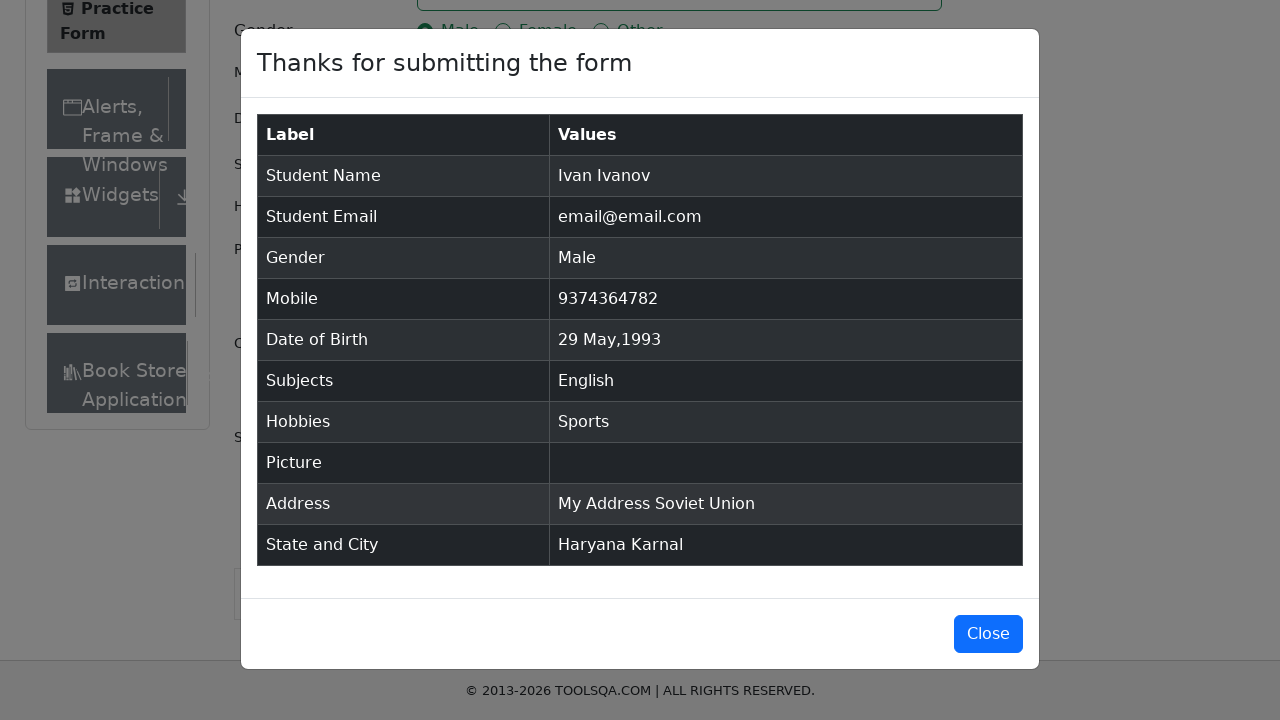